Tests the TodoMVC application by navigating to a specific JavaScript framework implementation (Backbone.js), adding three todo items, marking one as complete, and verifying the remaining items count shows 2.

Starting URL: https://todomvc.com

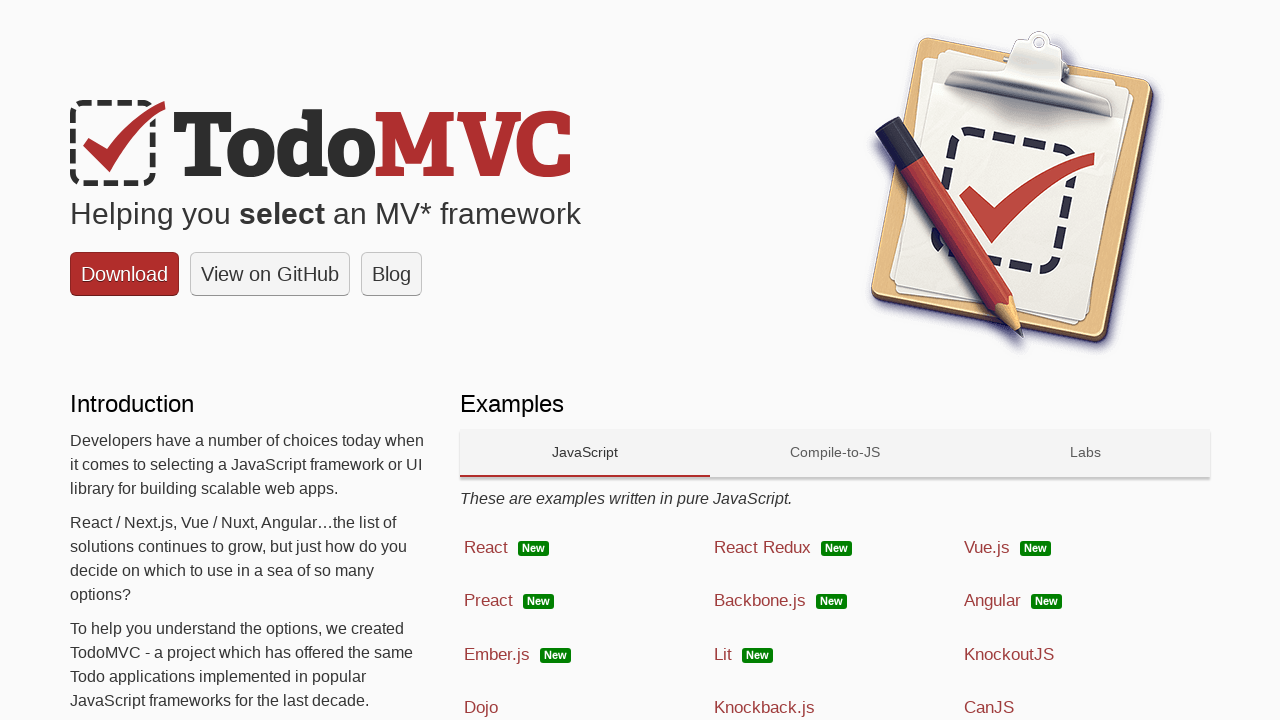

Clicked on Backbone.js framework link at (835, 601) on a:has-text('Backbone.js')
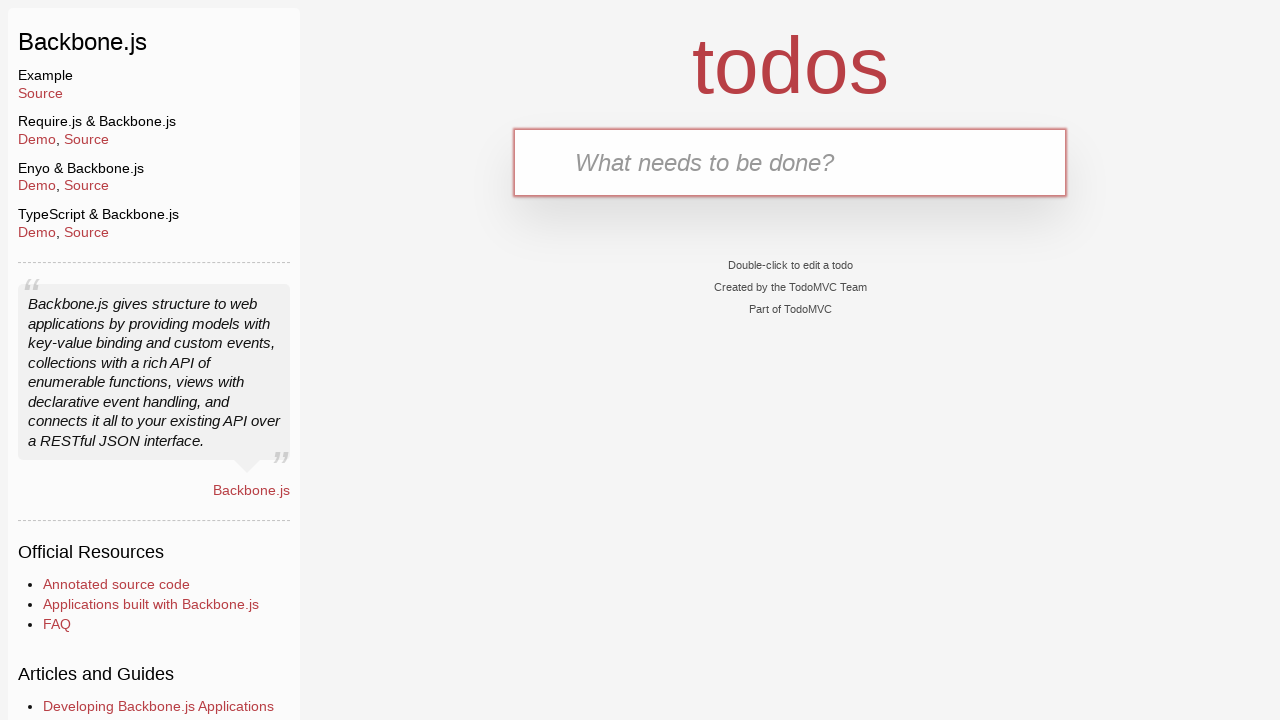

Todo input field loaded and ready
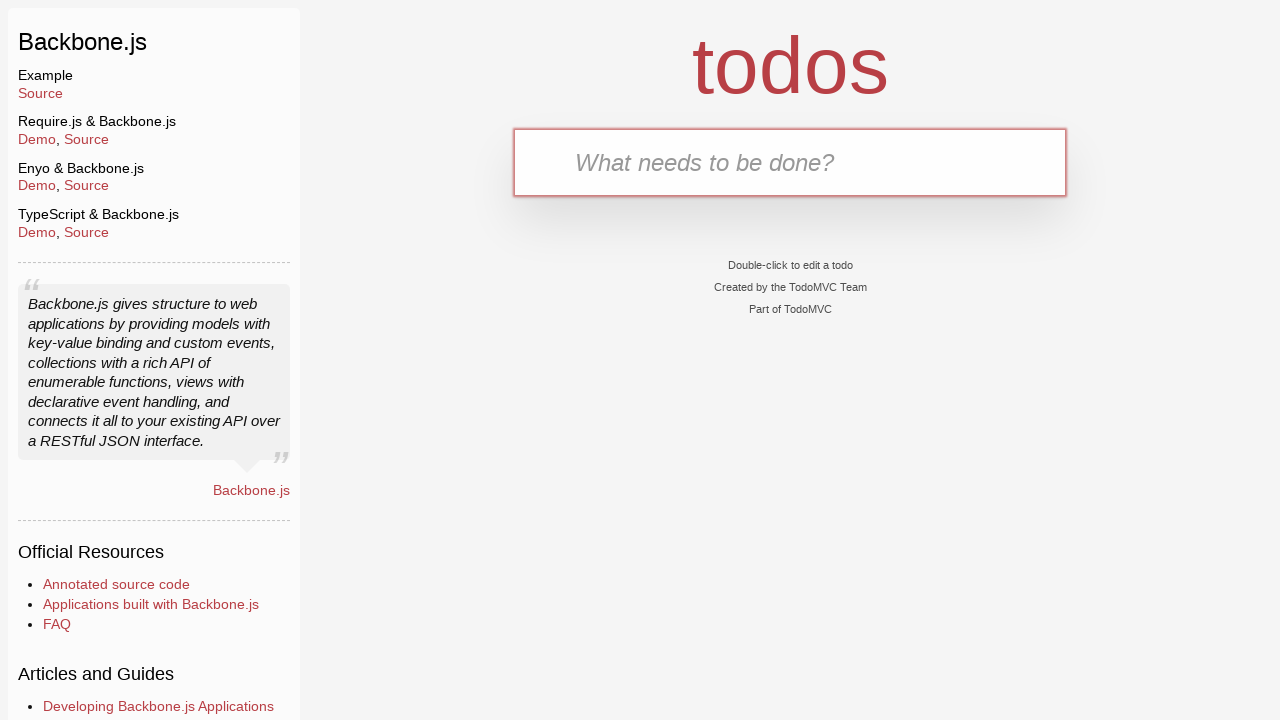

Filled first todo item 'Clean the car' on .new-todo
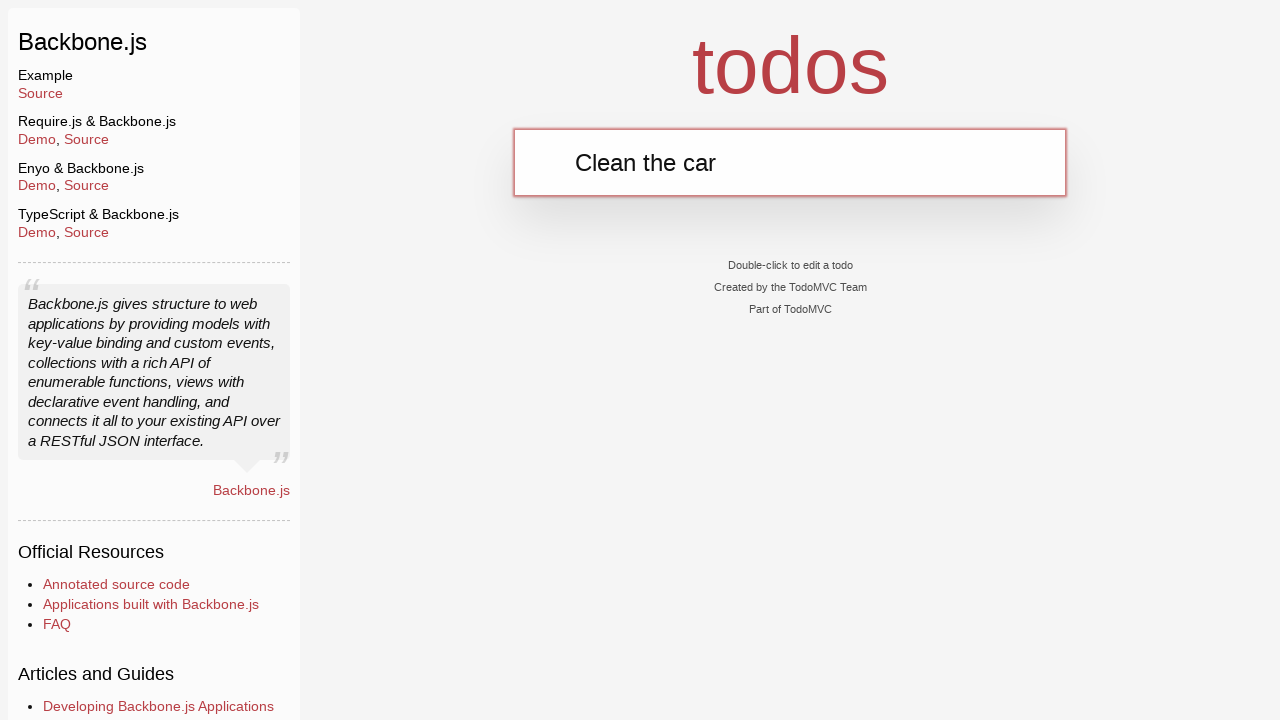

Submitted first todo item on .new-todo
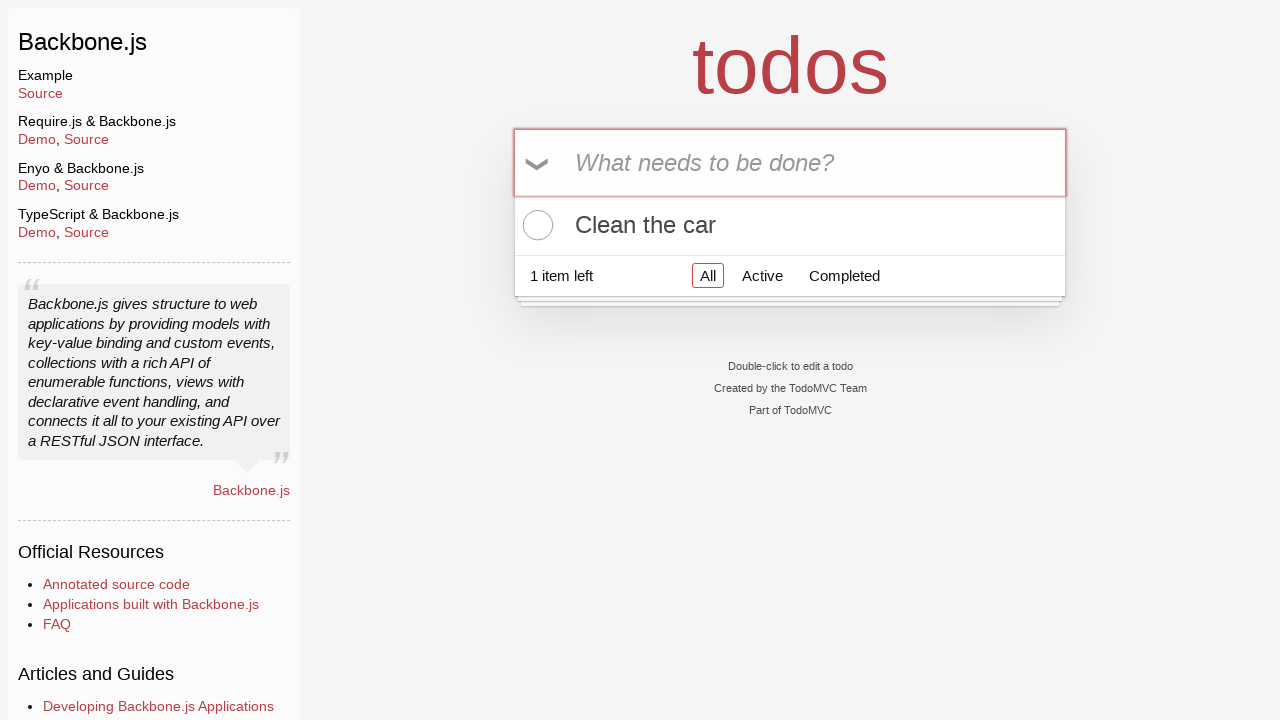

Filled second todo item 'Clean the house' on .new-todo
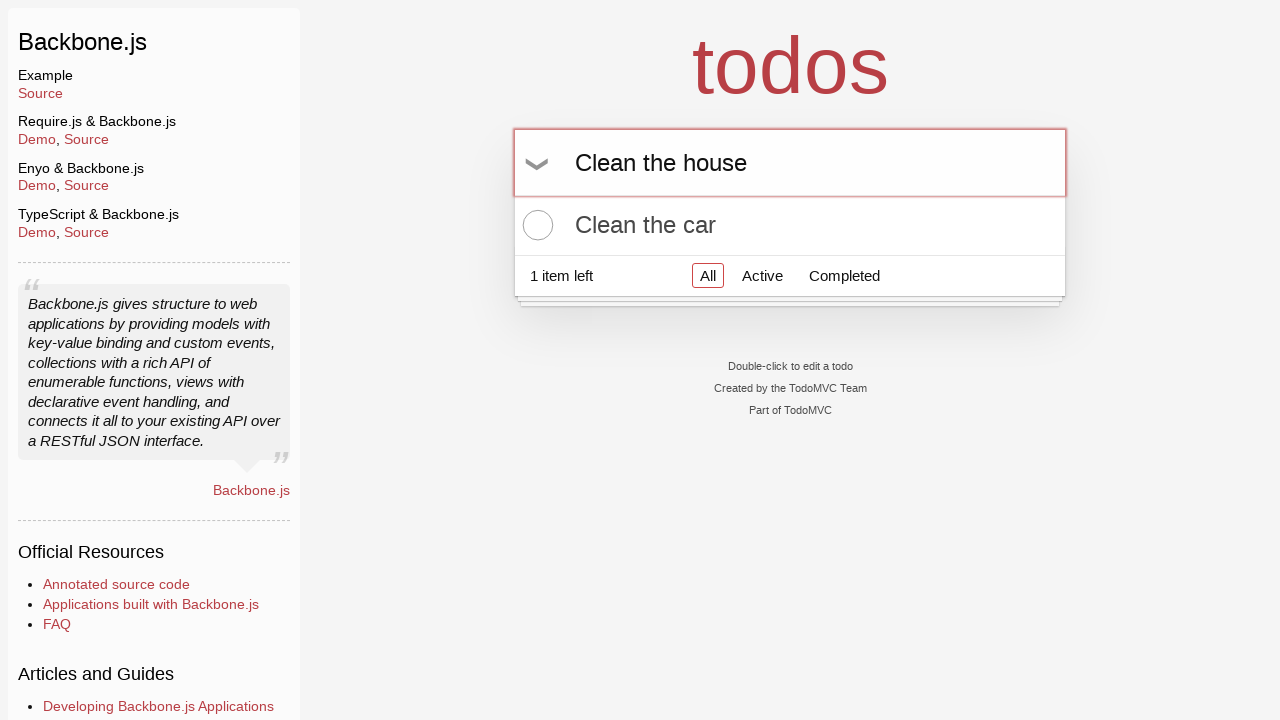

Submitted second todo item on .new-todo
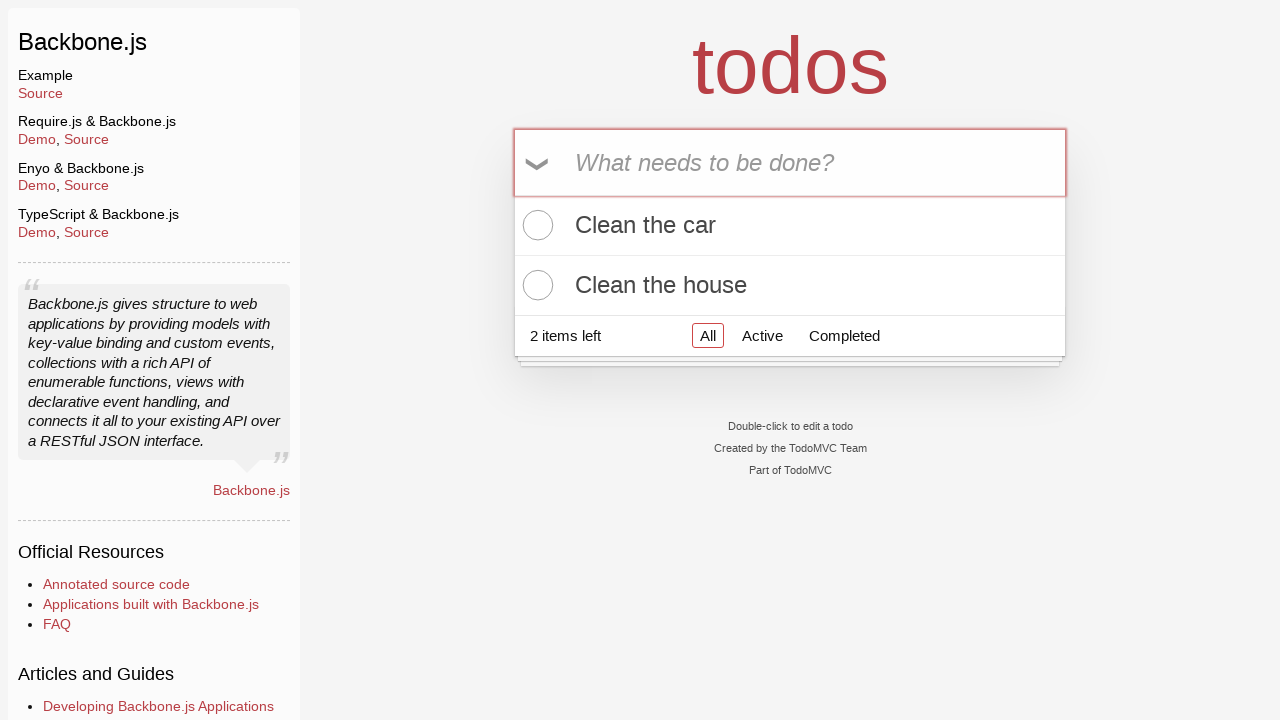

Filled third todo item 'Buy Ketchup' on .new-todo
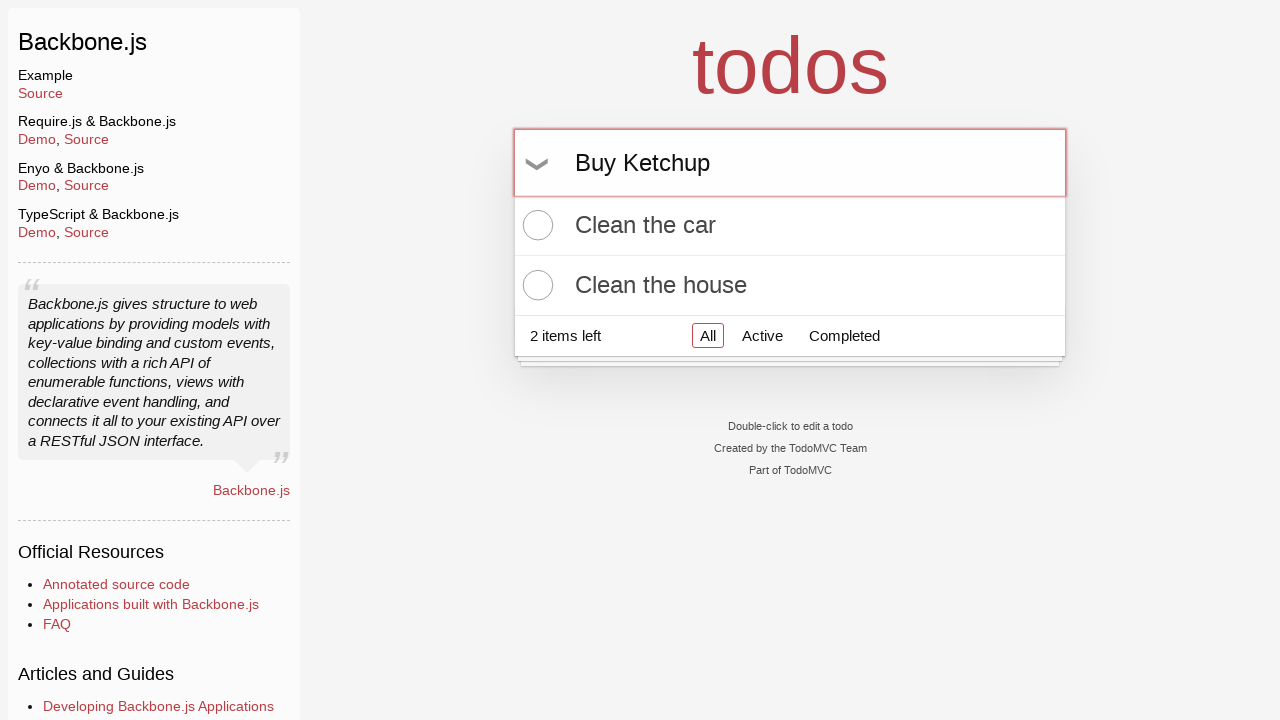

Submitted third todo item on .new-todo
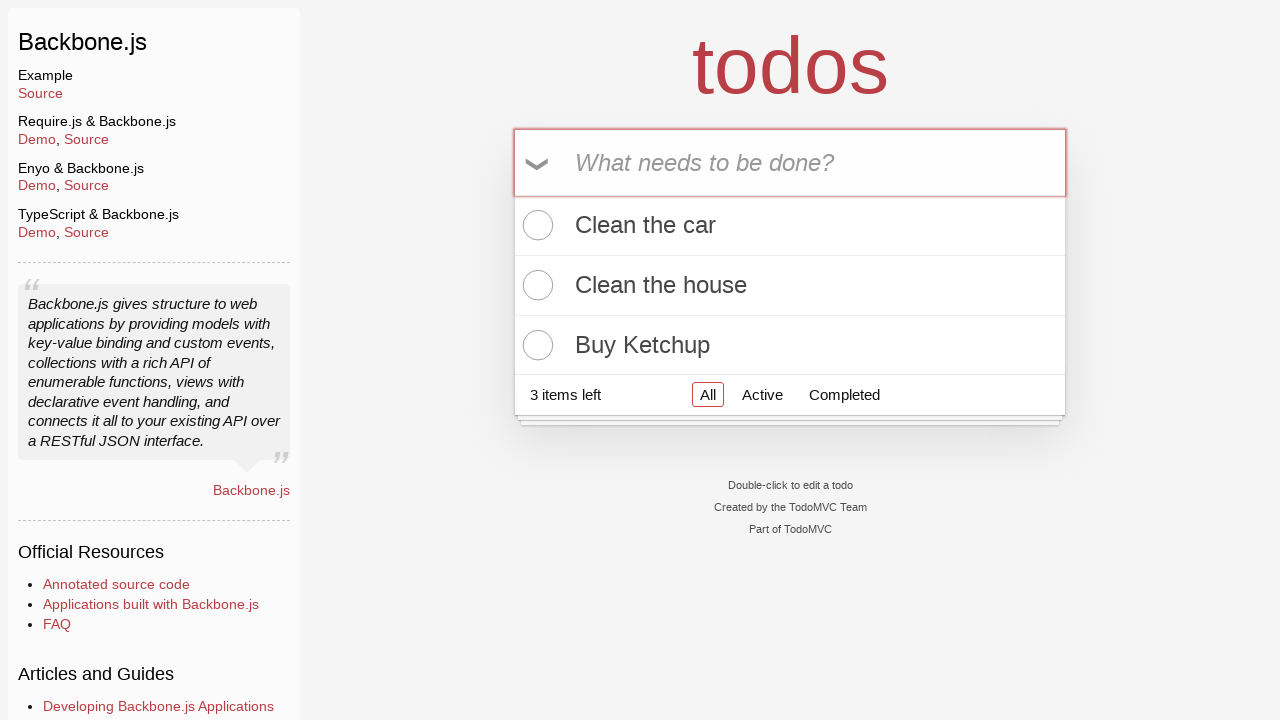

Marked 'Buy Ketchup' as complete by clicking toggle at (535, 345) on li:has-text('Buy Ketchup') .toggle
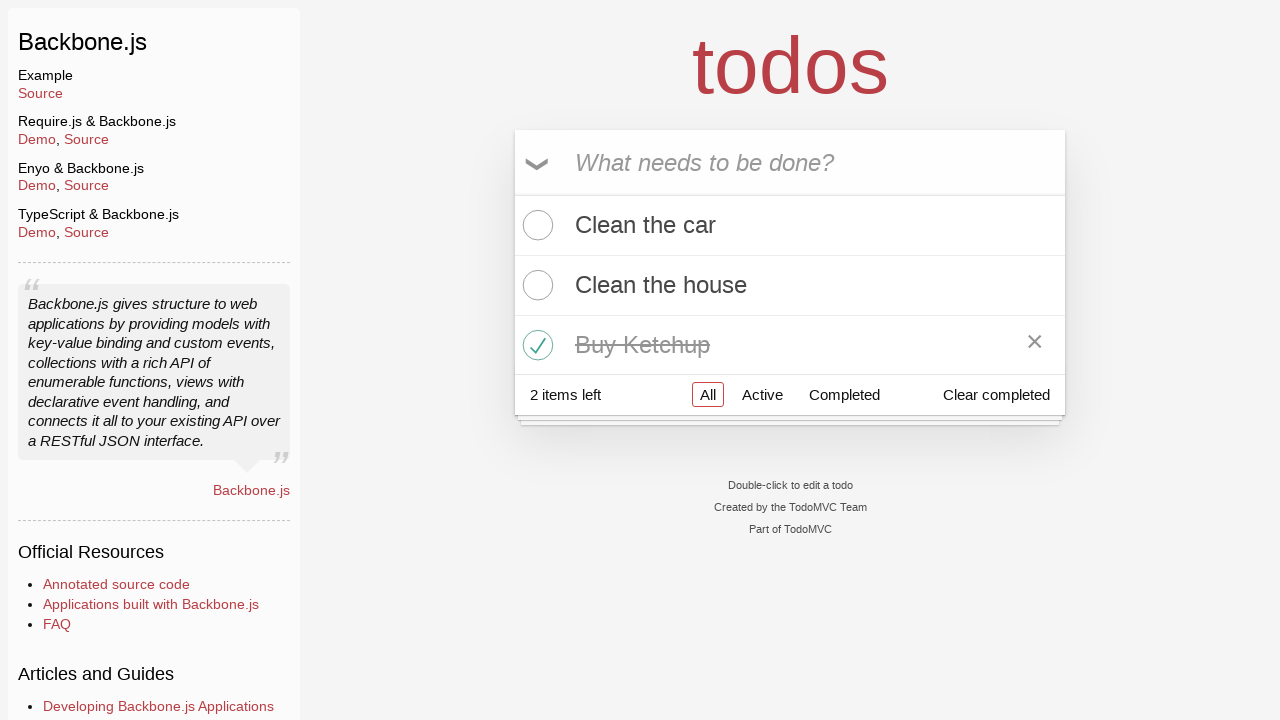

Todo count element loaded
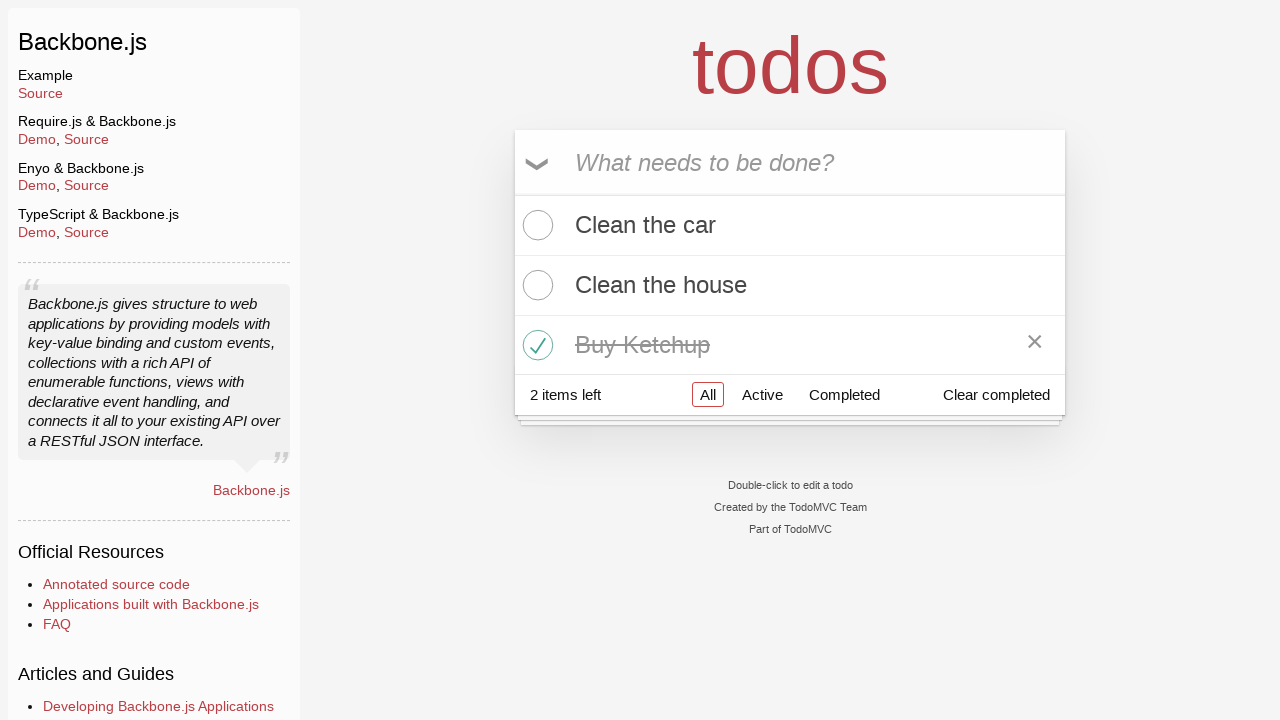

Located todo count element
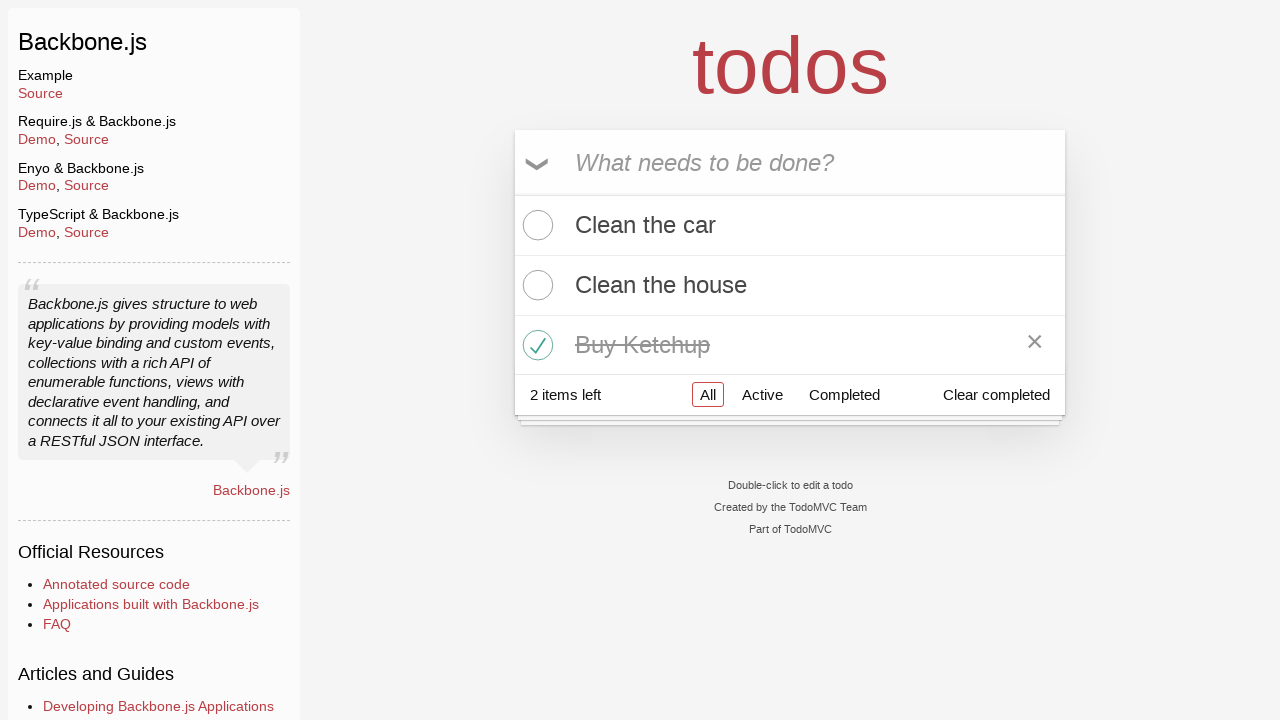

Verified that remaining items count shows 2
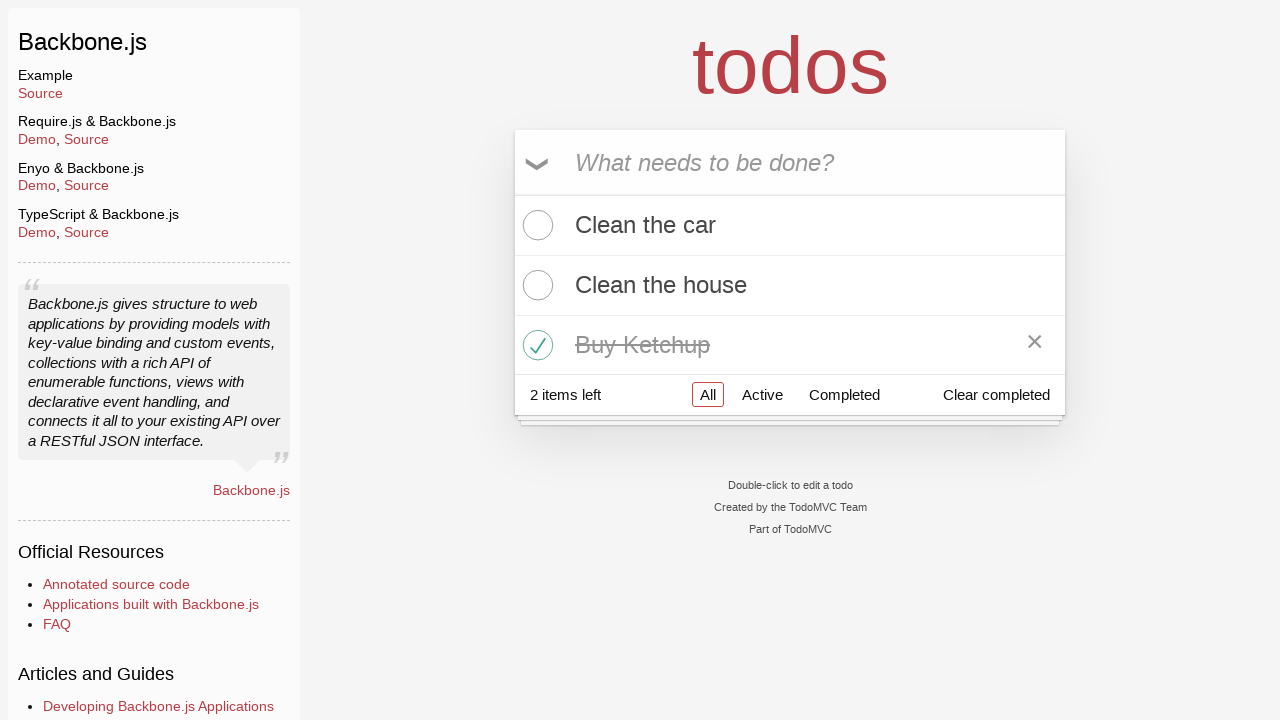

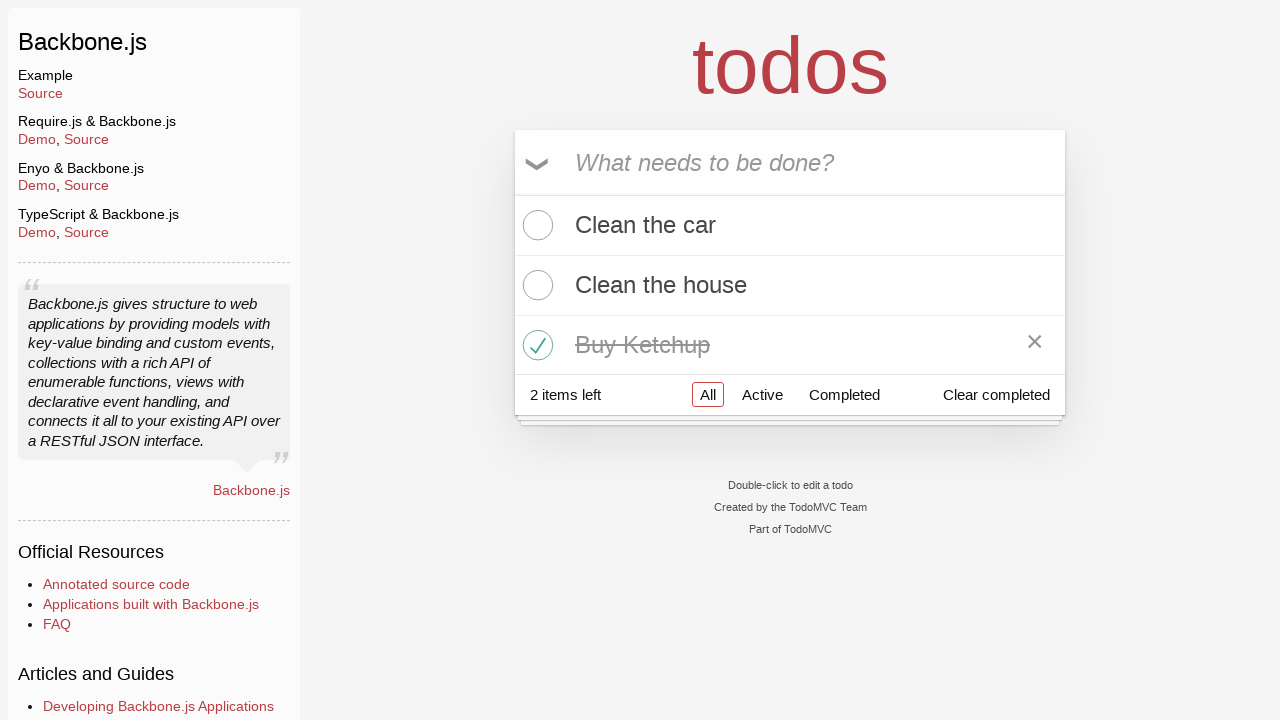